Tests that clicking the instant alert button triggers a JavaScript alert with the expected text message

Starting URL: https://demoqa.com/alerts

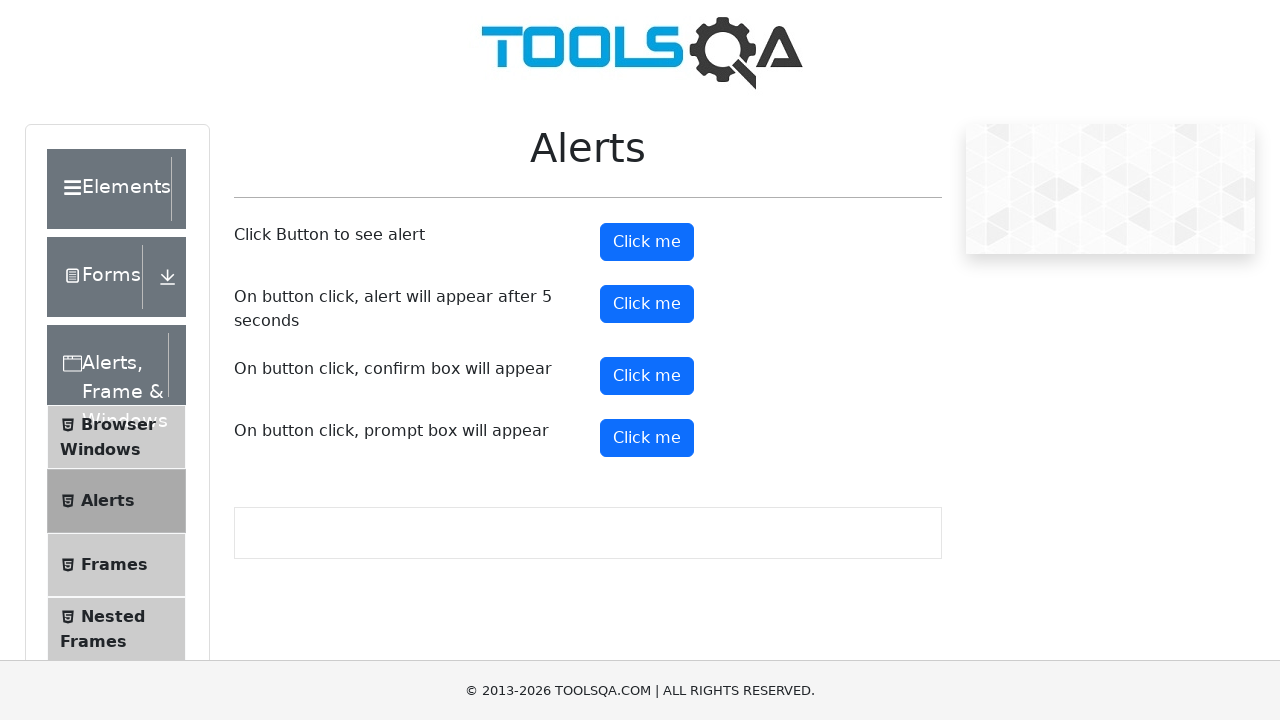

Clicked the instant alert button at (647, 242) on #alertButton
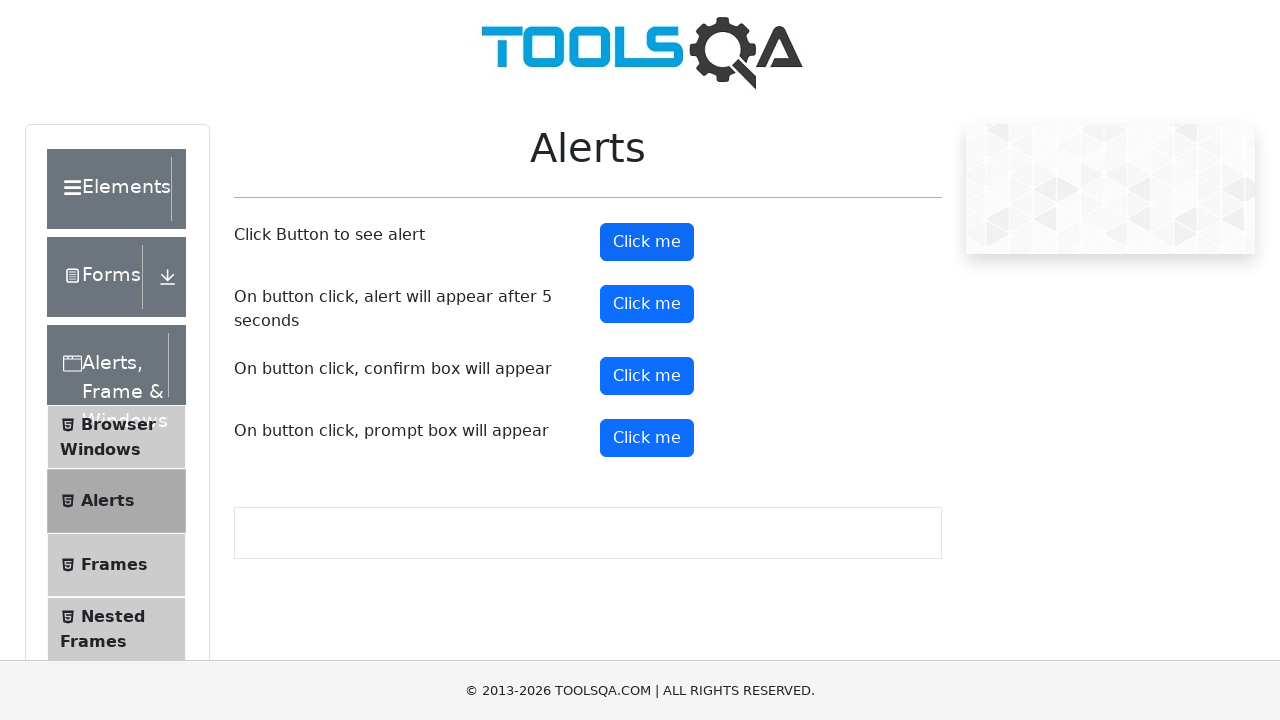

Registered dialog handler to verify alert message and accept it
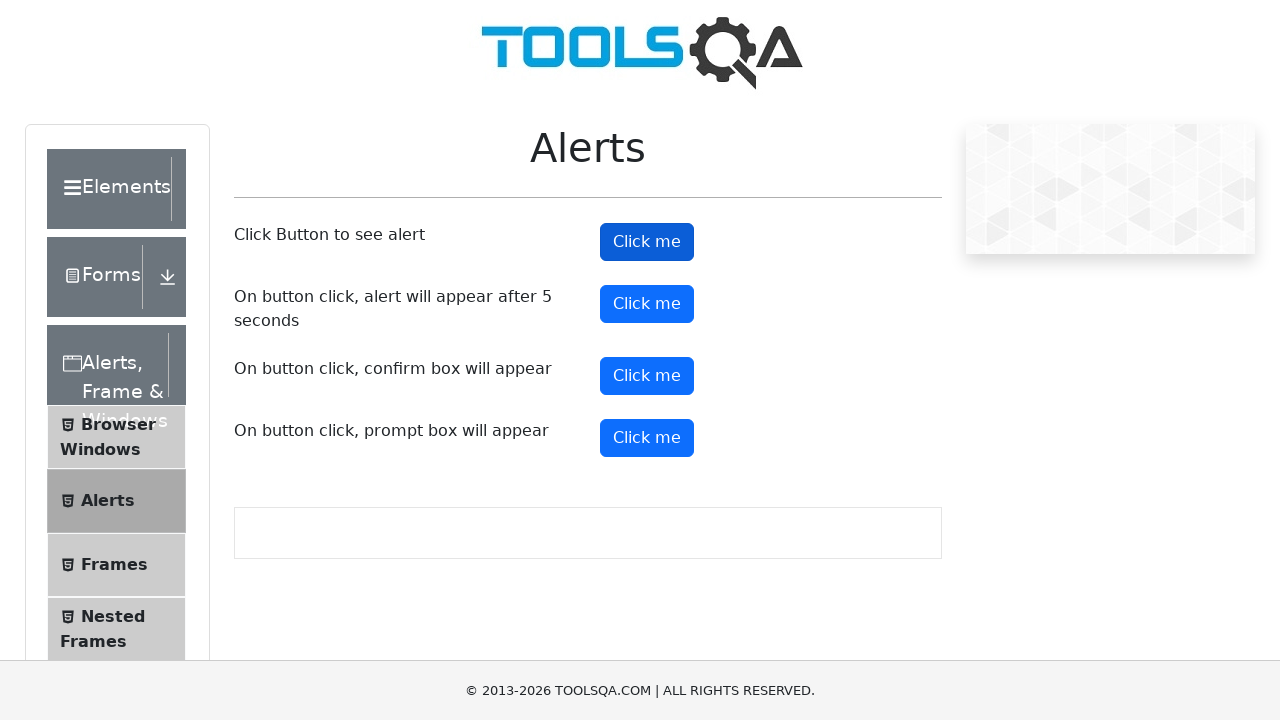

Clicked the instant alert button again to trigger alert with handler attached at (647, 242) on #alertButton
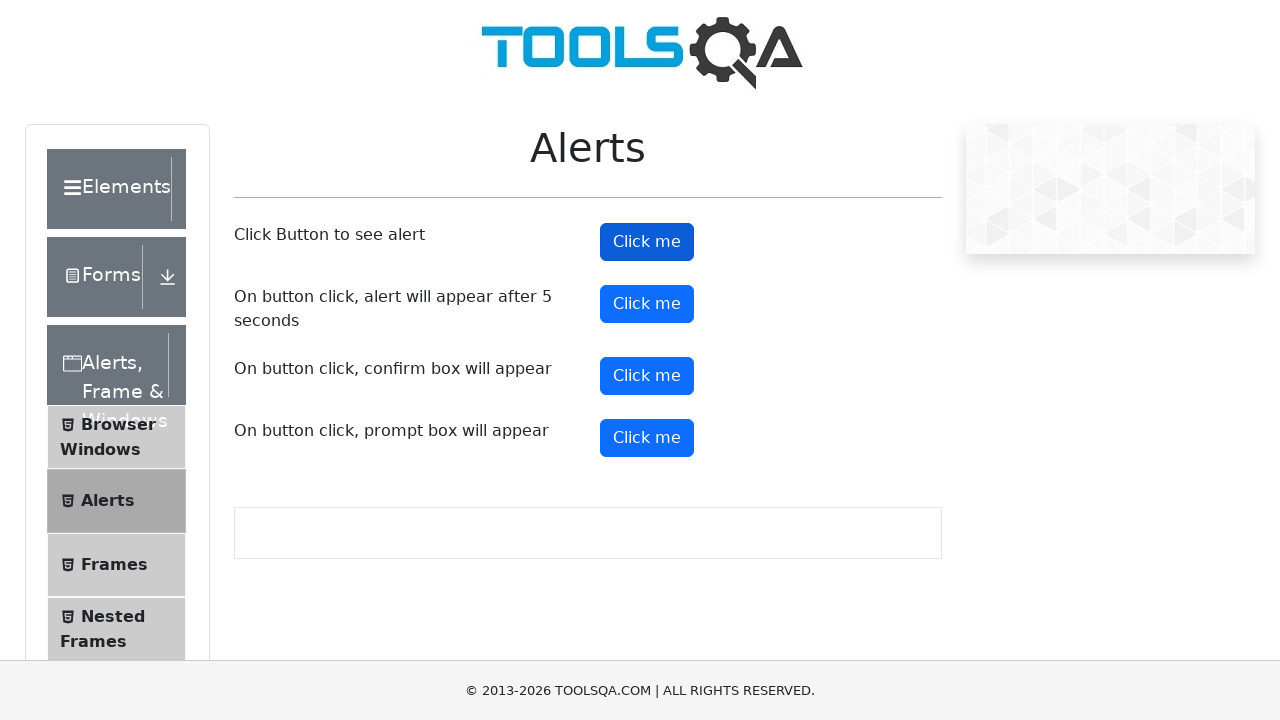

Waited for dialog to be processed
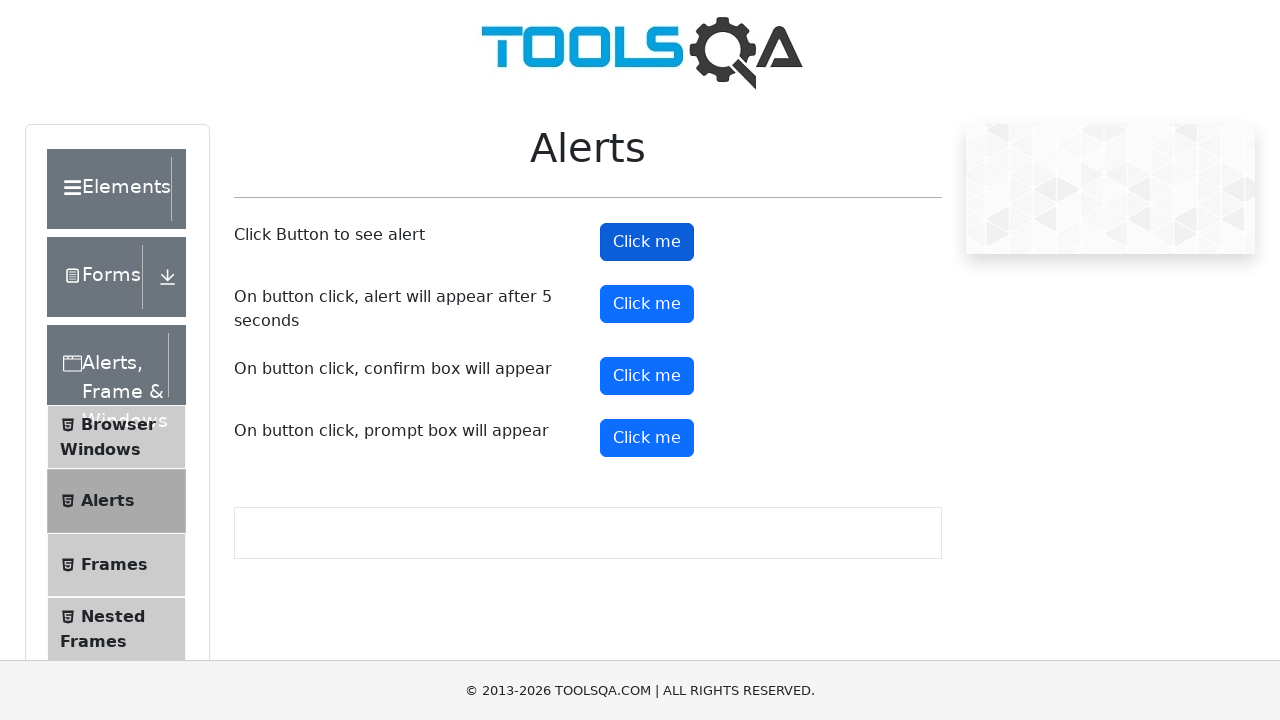

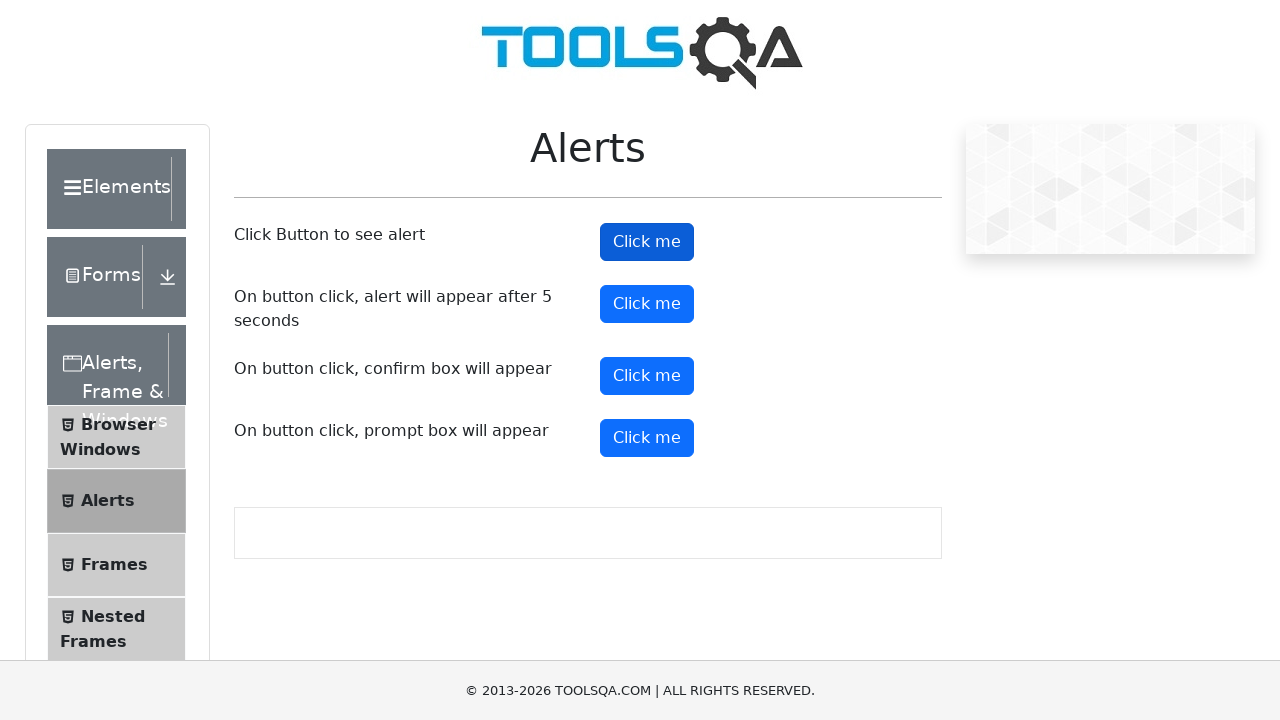